Tests drag and drop functionality on the jQuery UI demo page by dragging an element and dropping it onto a target drop zone within an iframe.

Starting URL: https://jqueryui.com/droppable/

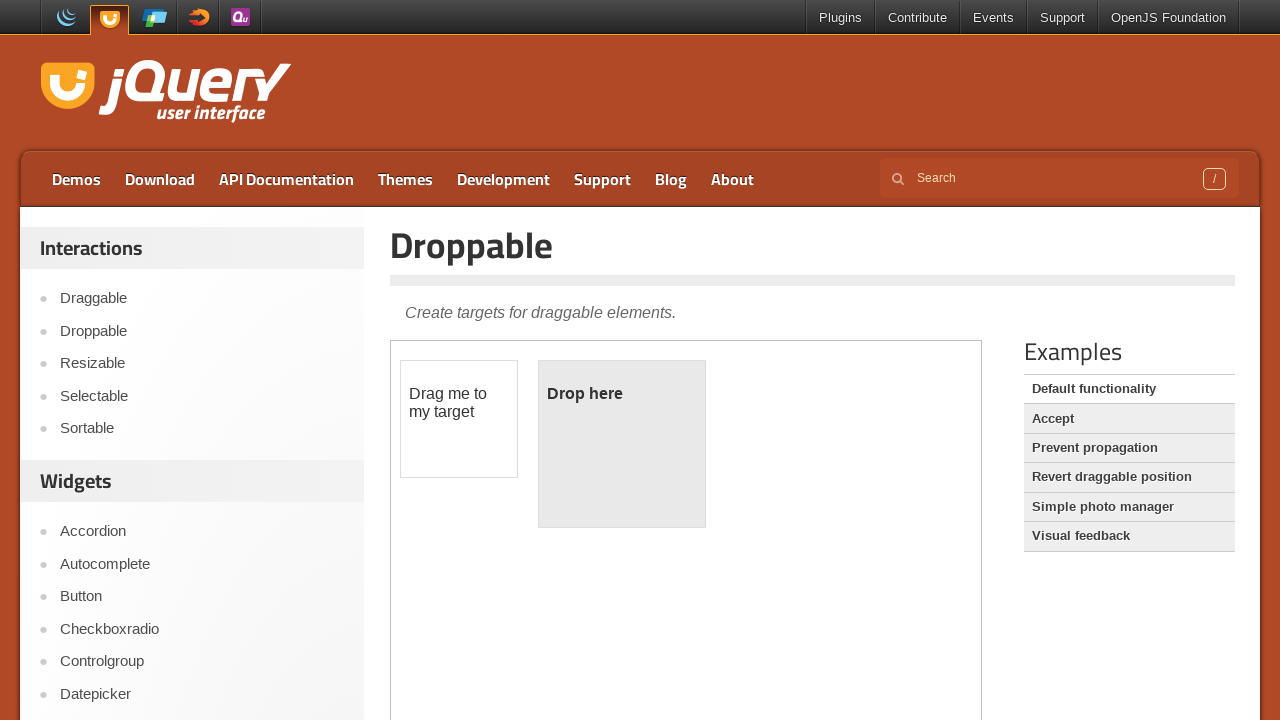

Navigated to jQuery UI droppable demo page
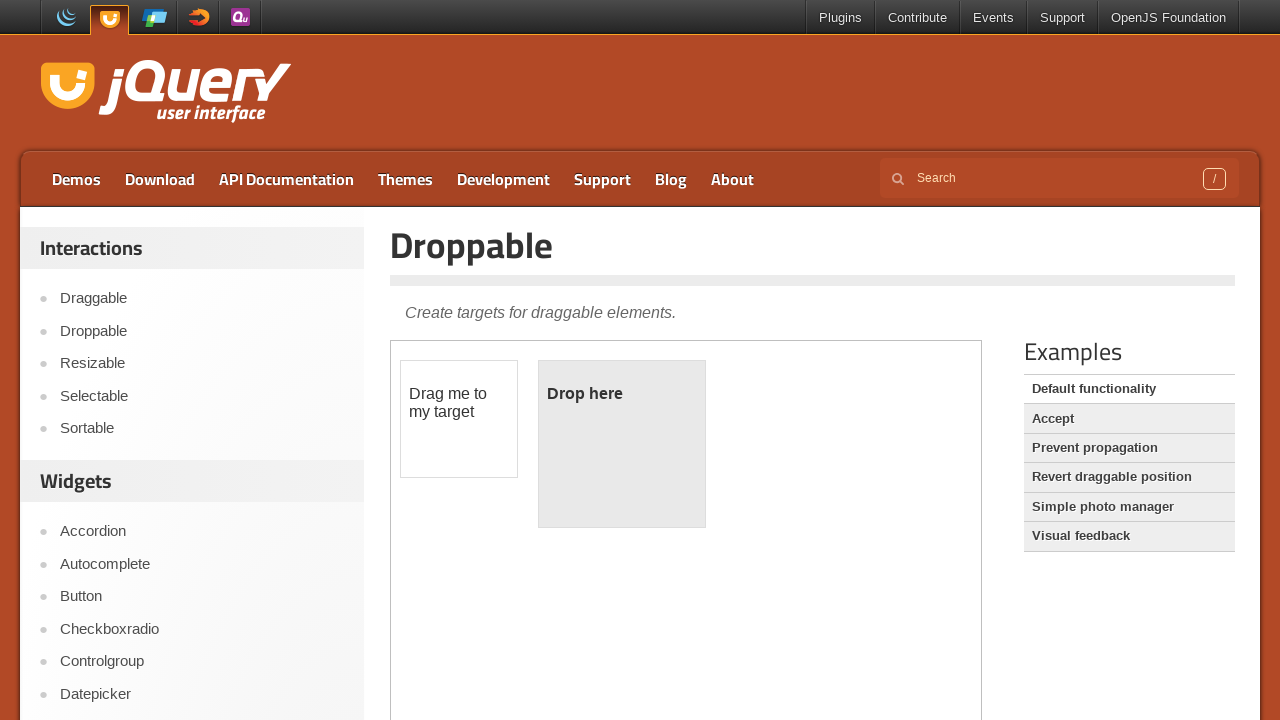

Located iframe containing drag and drop demo
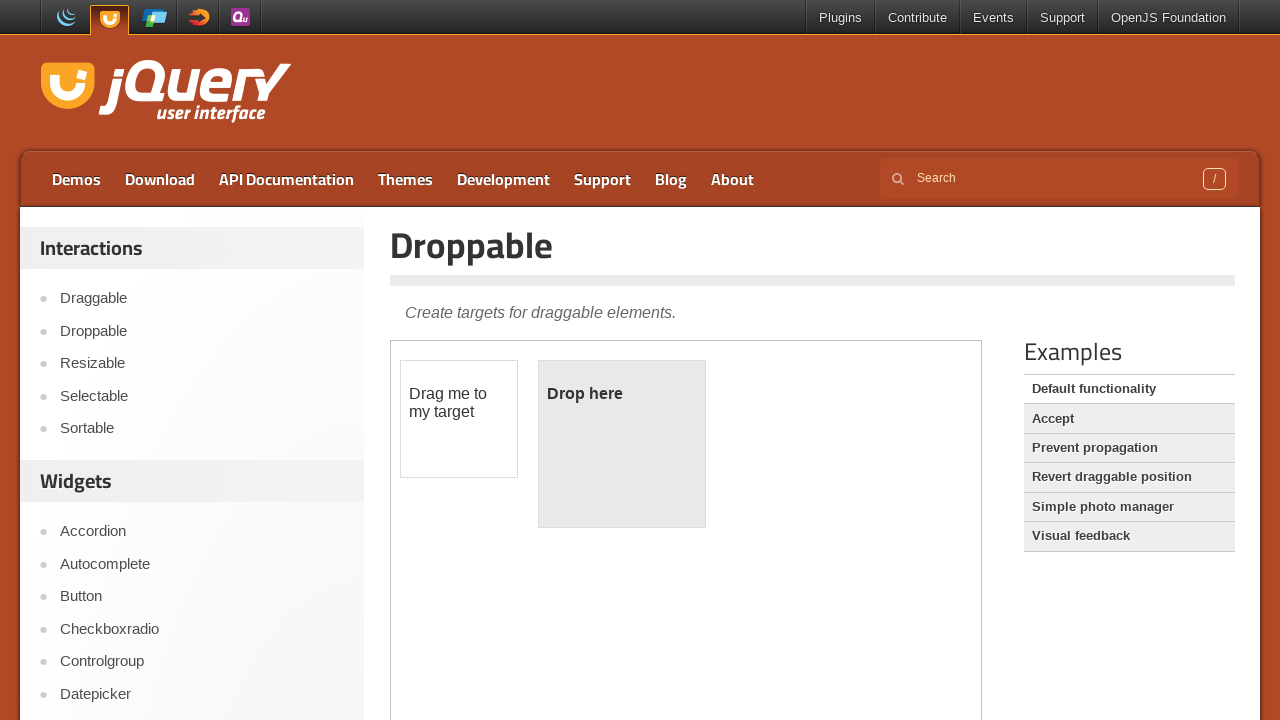

Located draggable element
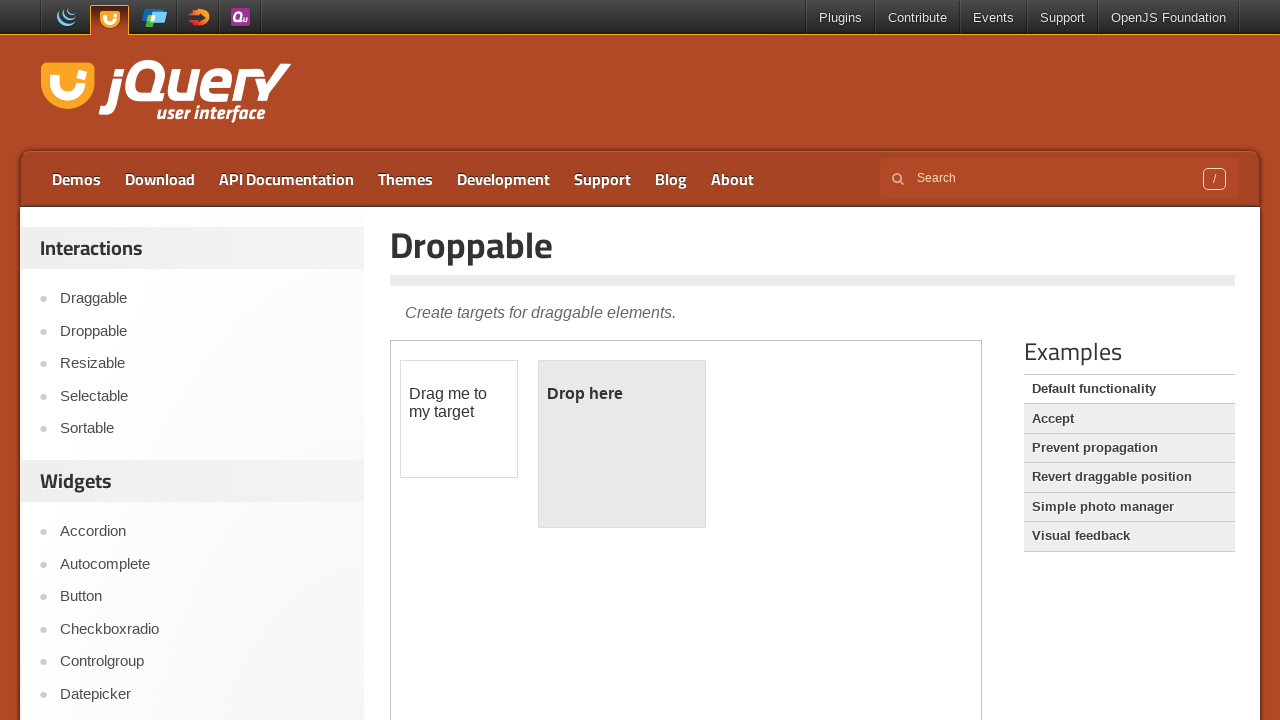

Located drop target element
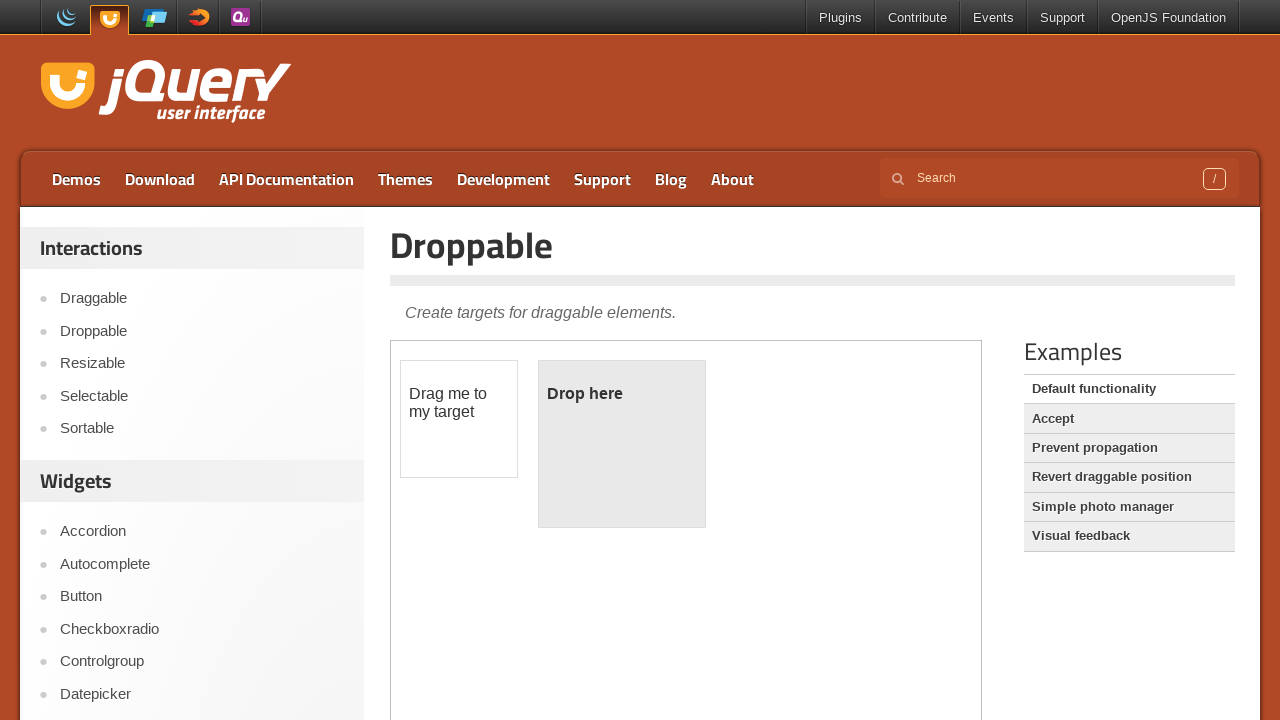

Dragged element onto drop target at (622, 444)
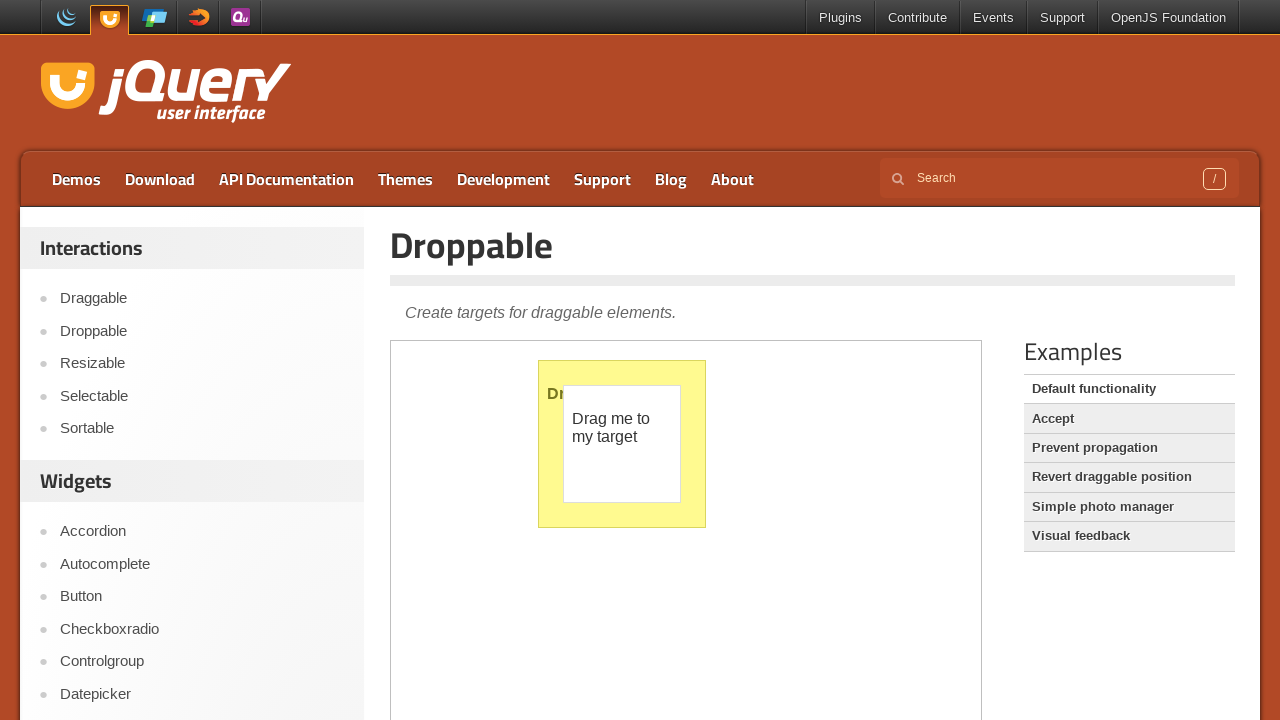

Verified drop target is still visible after drop
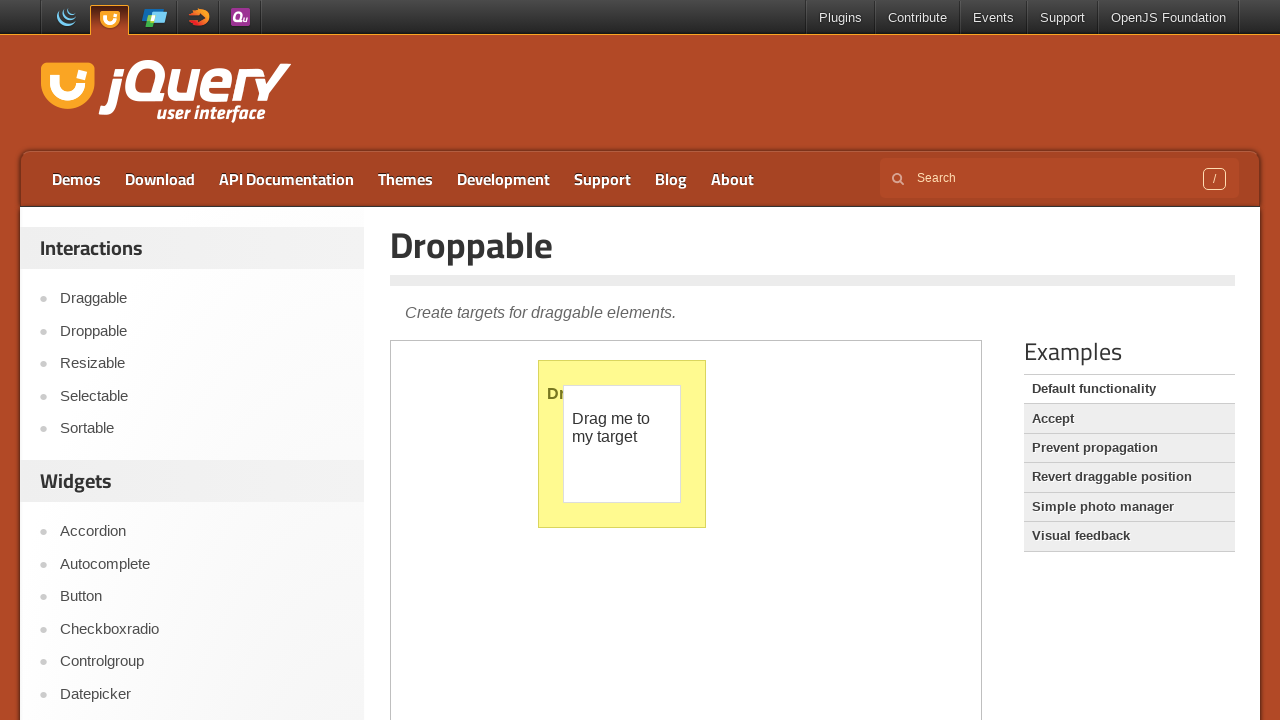

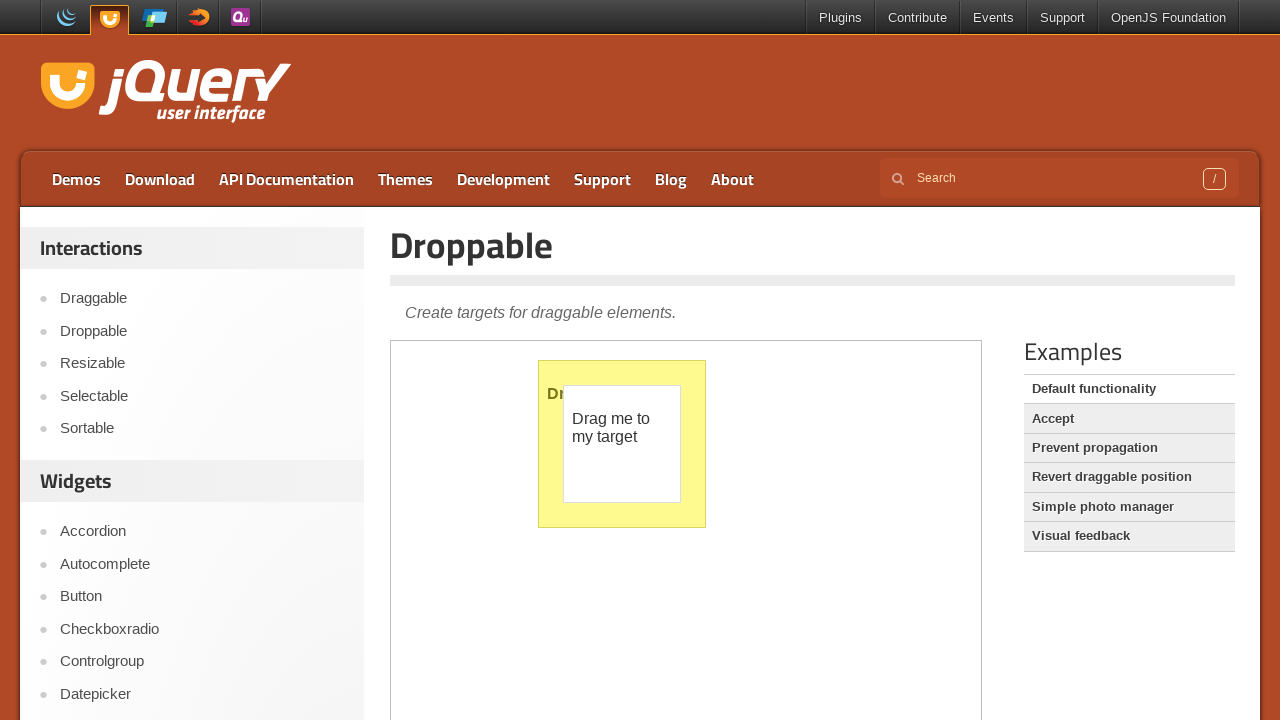